Opens the MoneyControl financial news website and verifies the page loads successfully

Starting URL: https://www.moneycontrol.com/

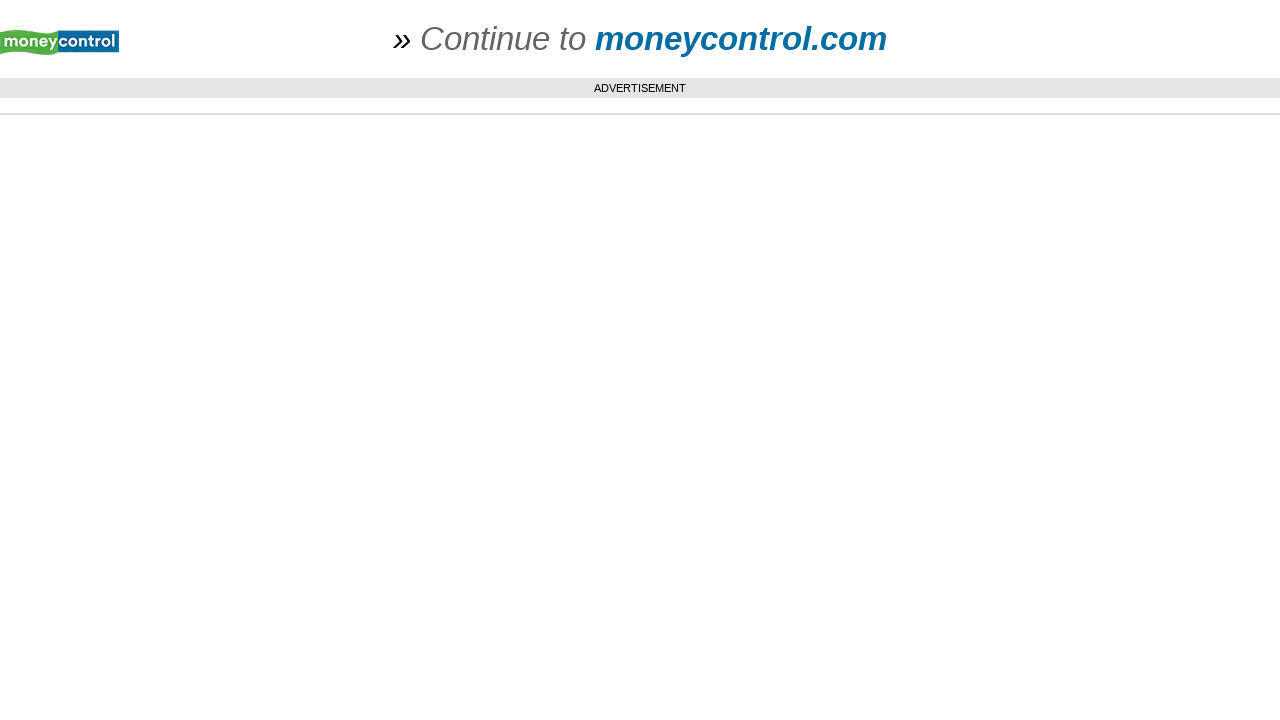

Navigated to MoneyControl financial news website
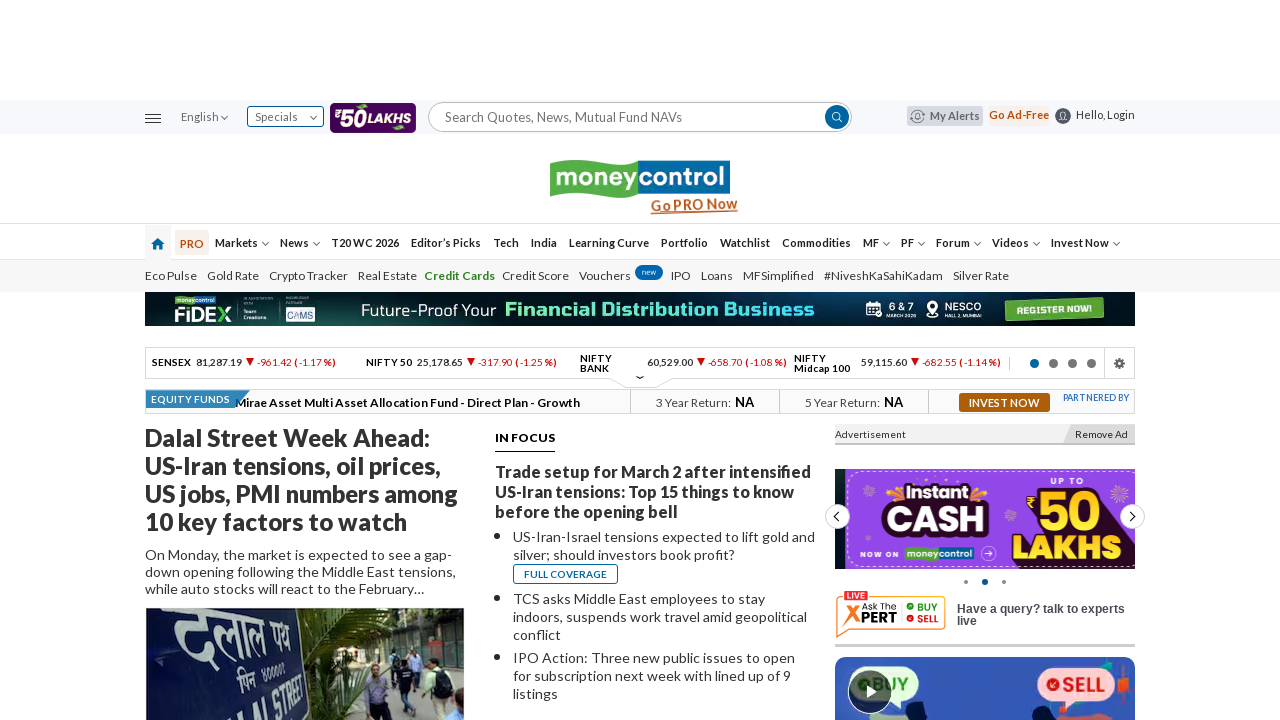

Page DOM content loaded successfully
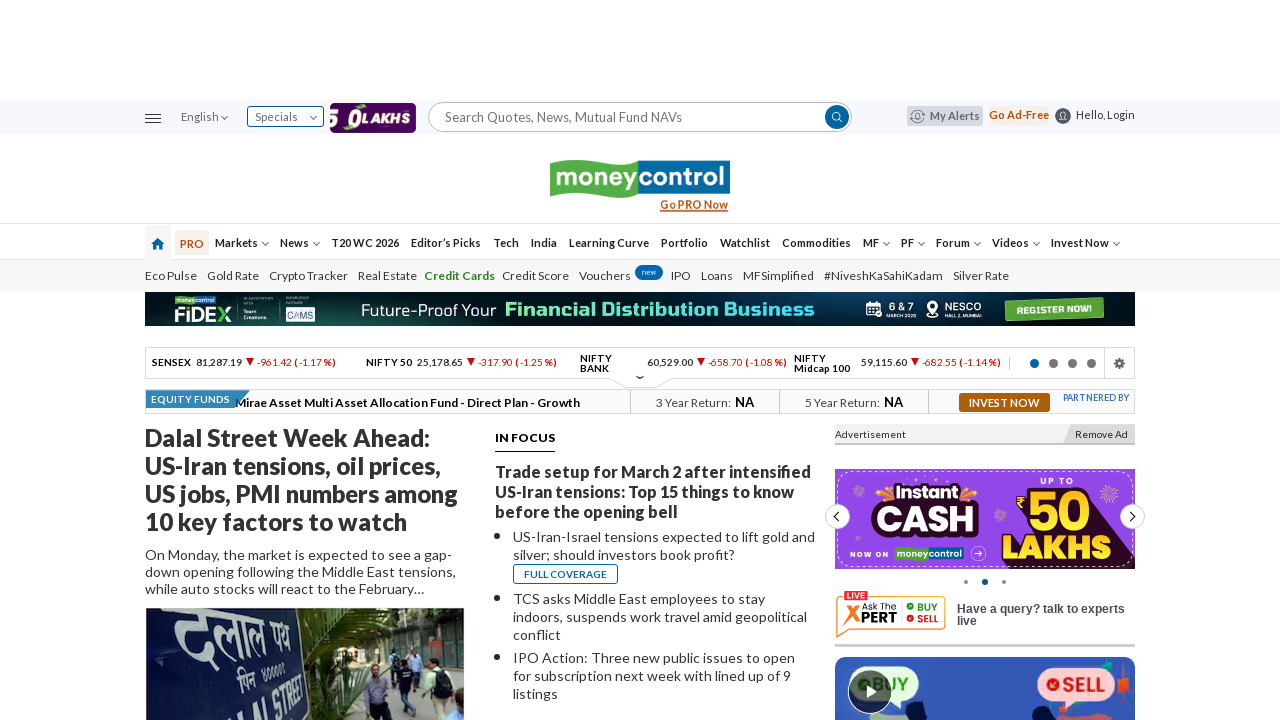

Verified page loaded with non-empty title
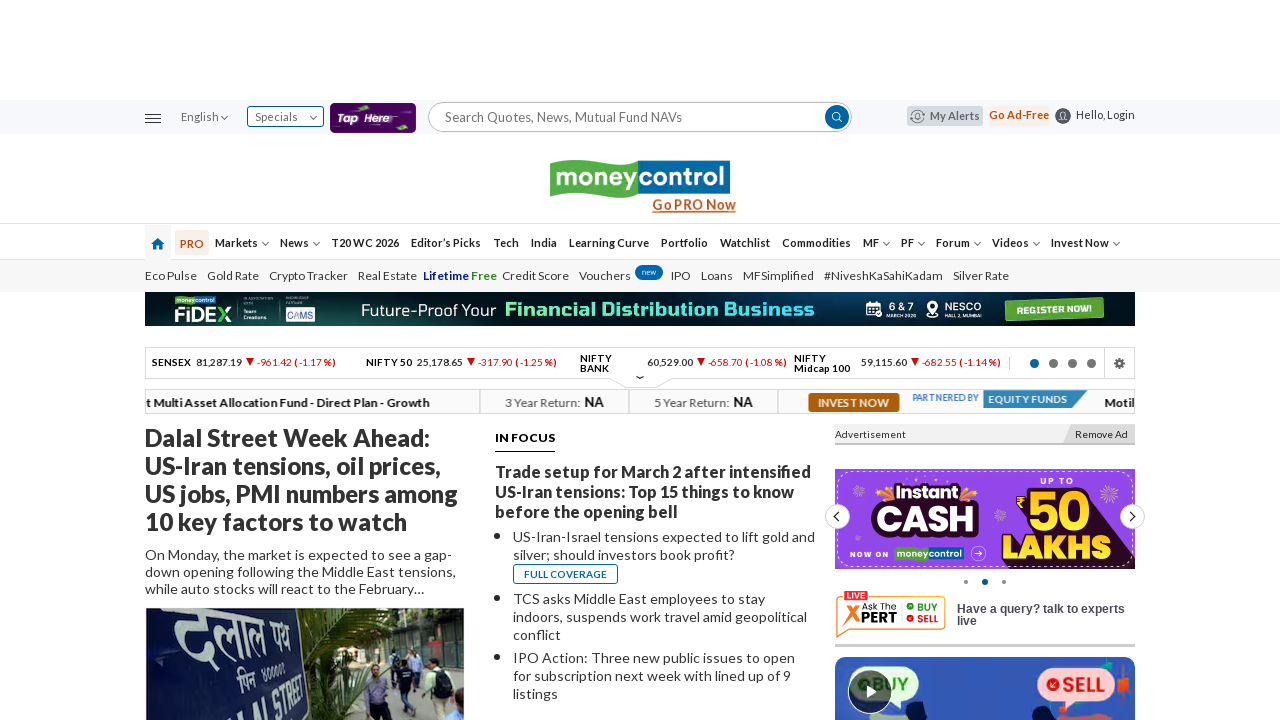

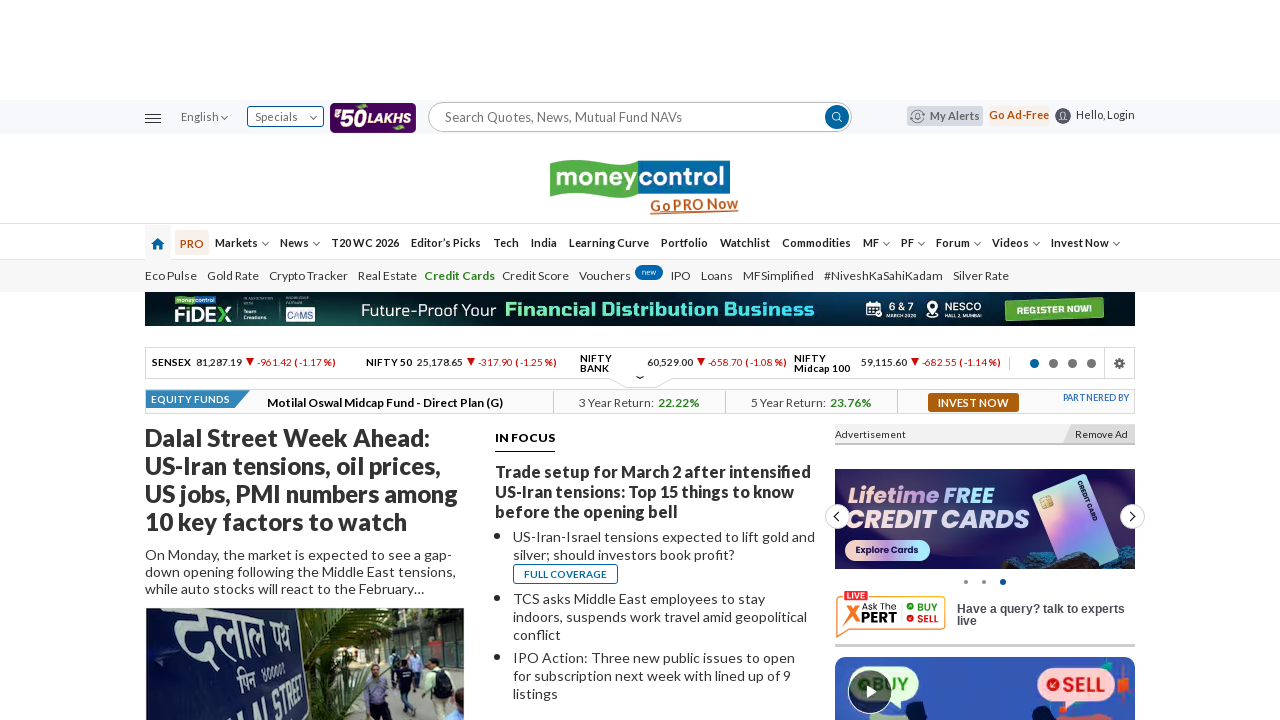